Scrolls the GitHub link in the footer into view

Starting URL: https://v5.webdriver.io

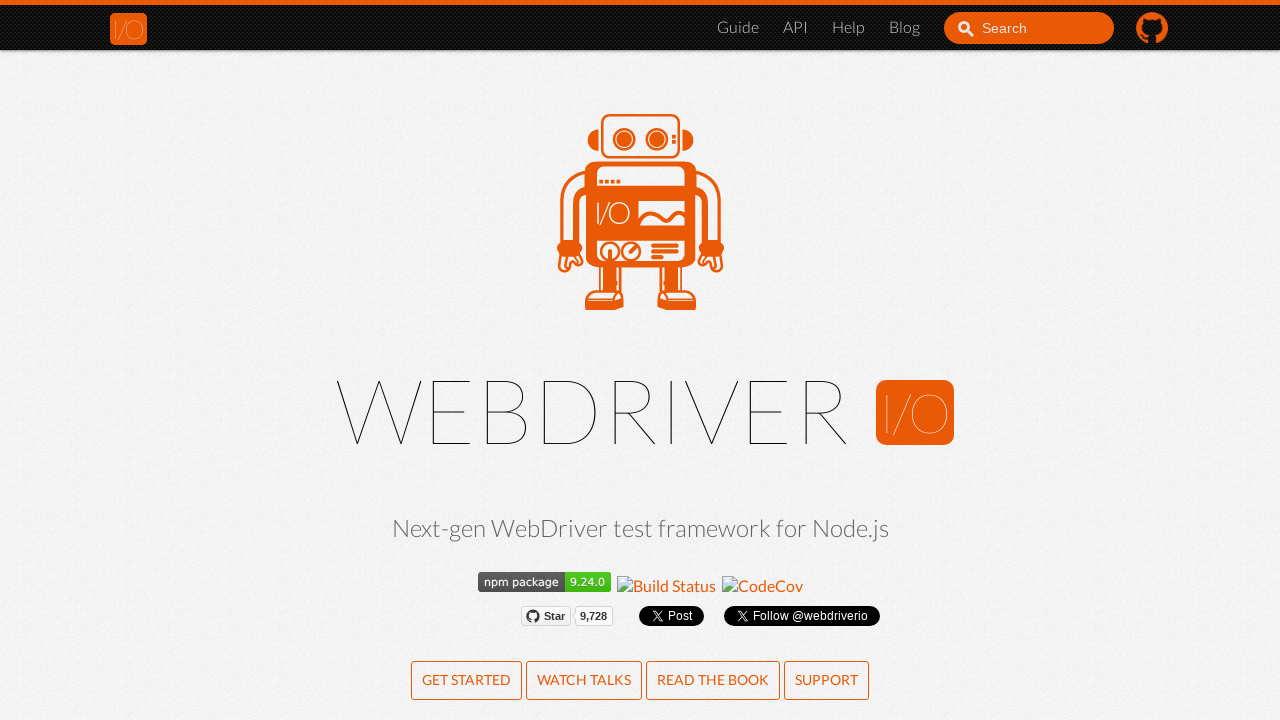

Located GitHub link in footer
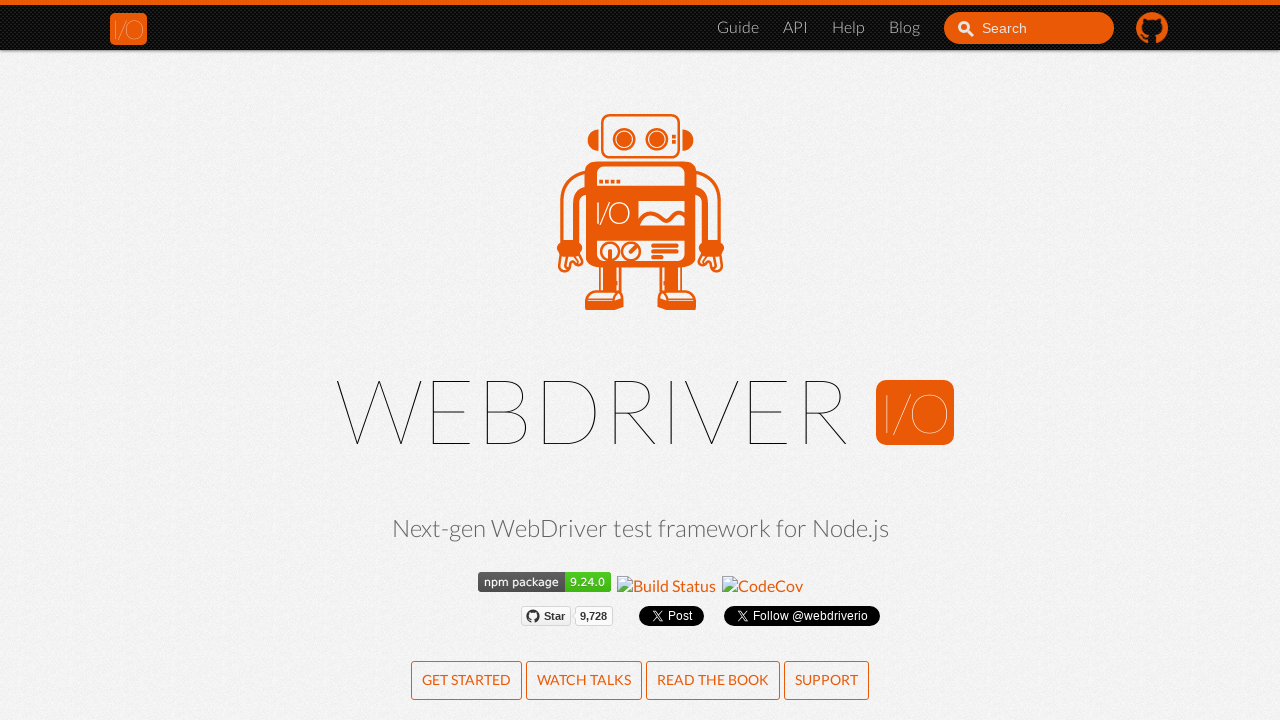

Scrolled GitHub link in footer into view
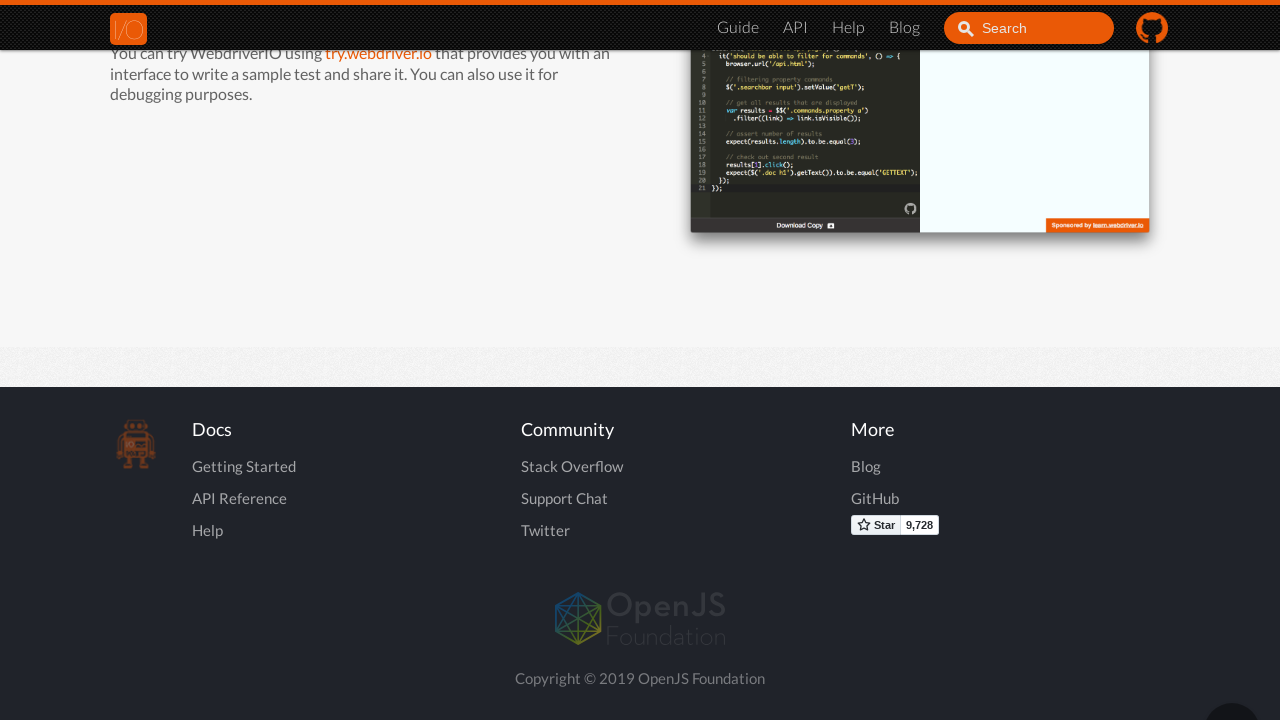

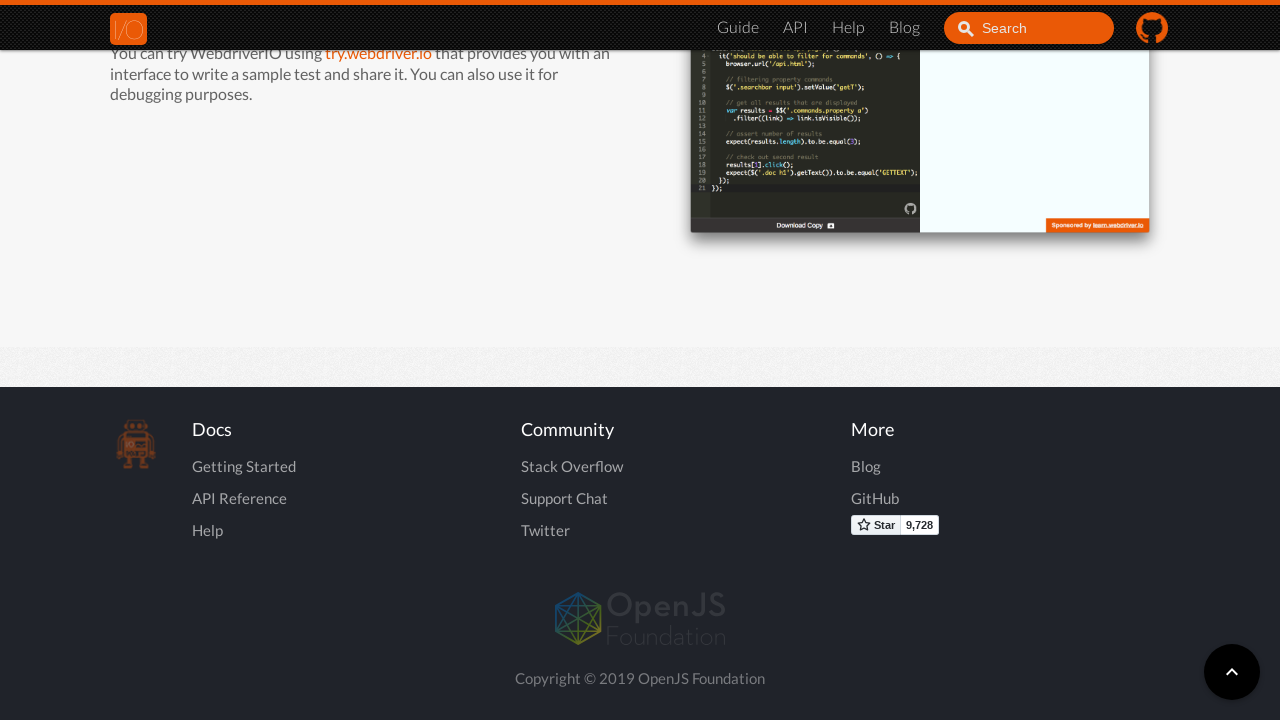